Tests dropdown selection functionality by selecting a state option from a dropdown menu on a signup form

Starting URL: https://freelance-learn-automation.vercel.app/signup

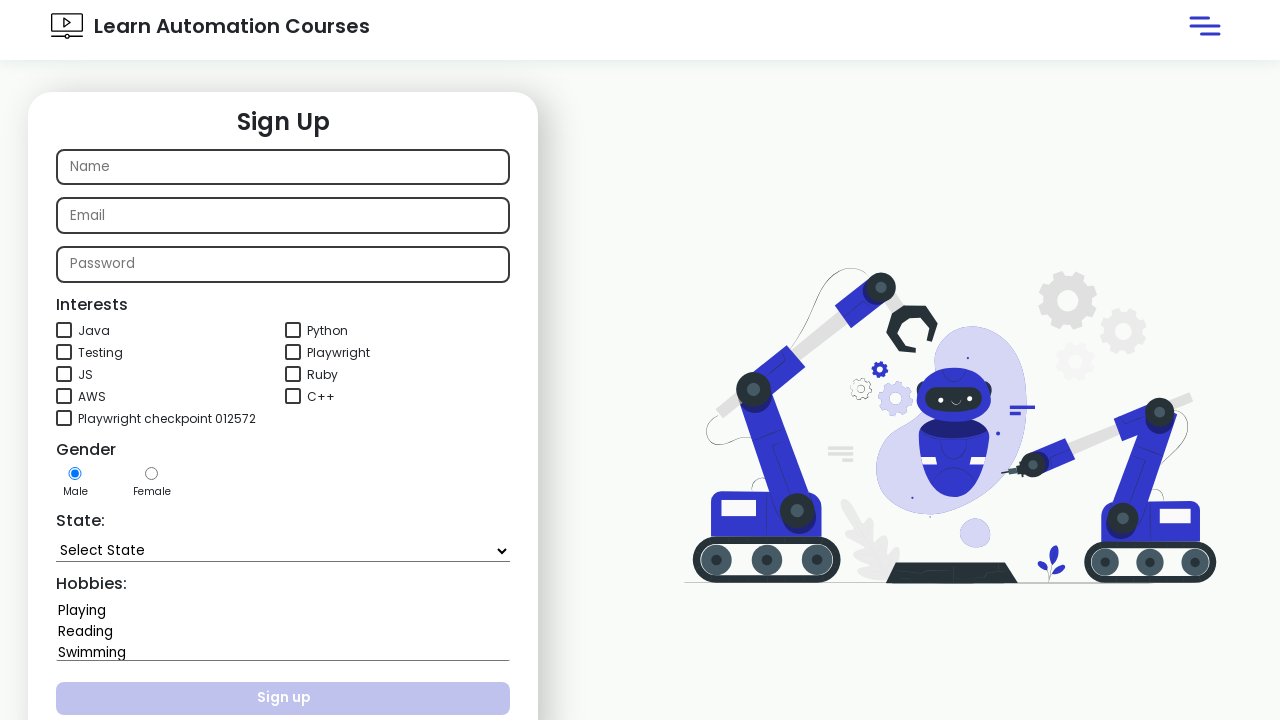

Navigated to signup page
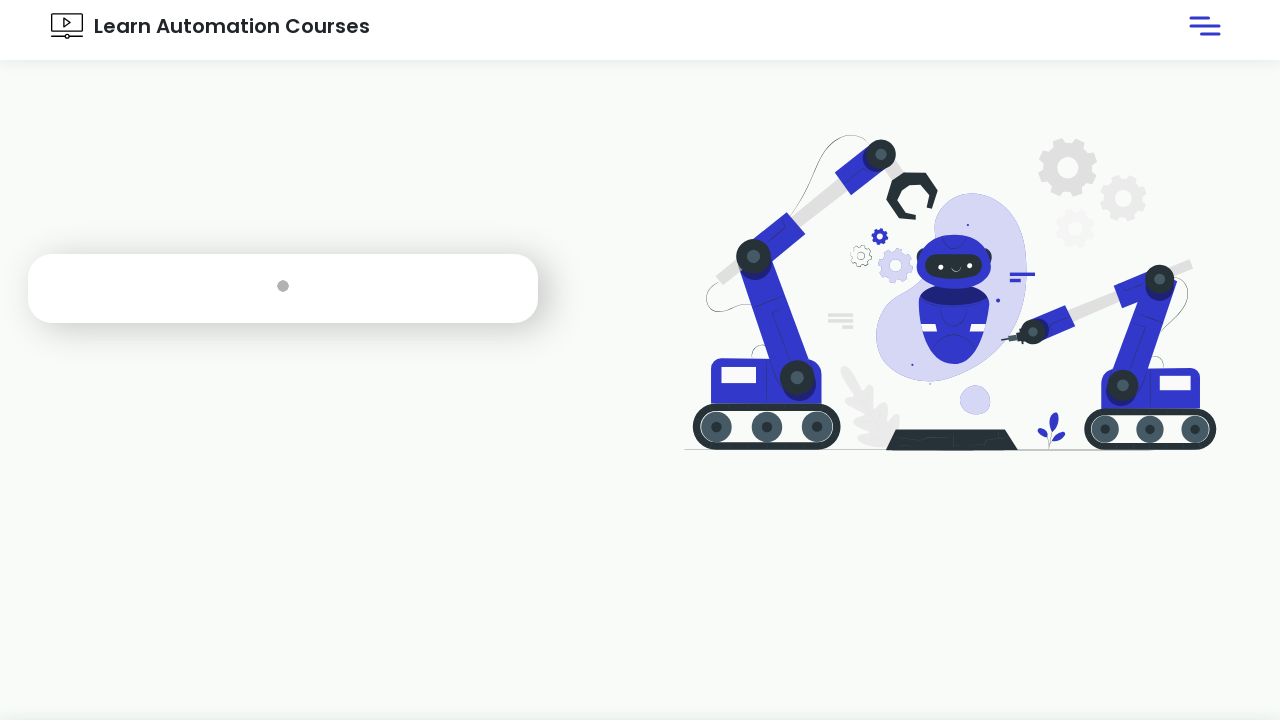

Selected 'Goa' from the state dropdown on #state
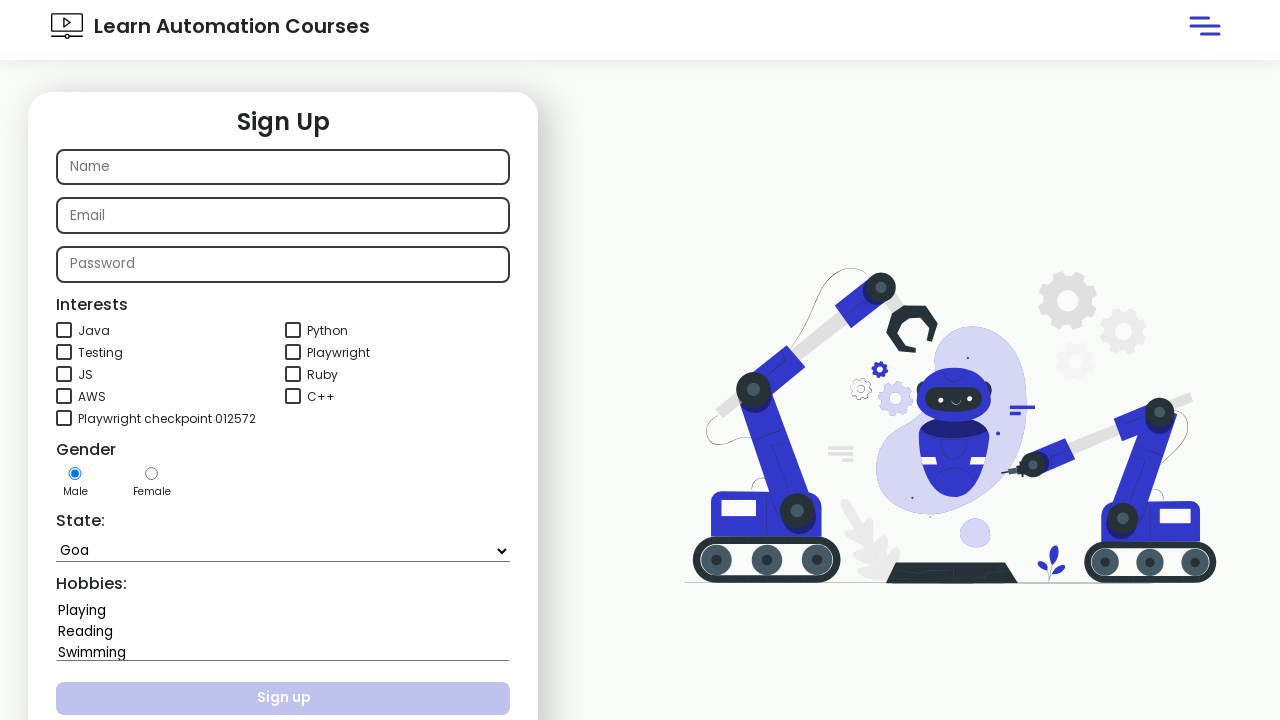

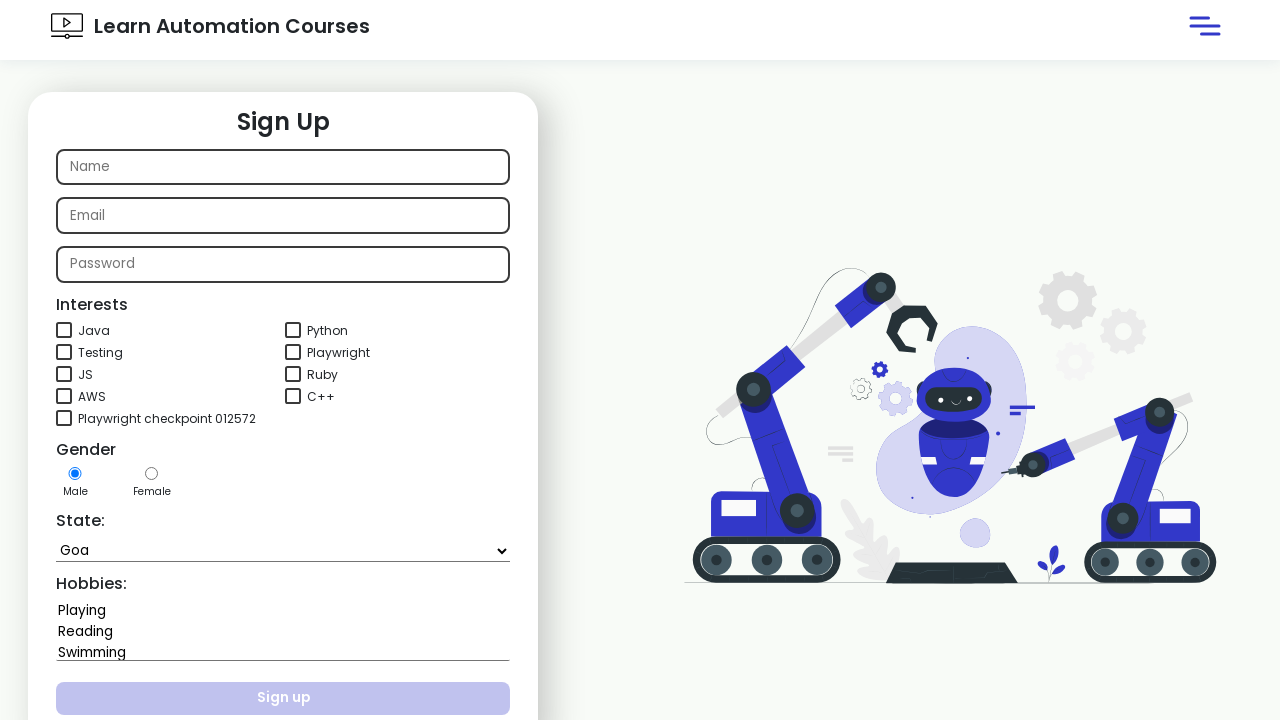